Tests browser behavior detection by performing hover, click, and typing actions on a behavior monitor page, then verifying the result

Starting URL: https://prescience-data.github.io/behavior-monitor.html

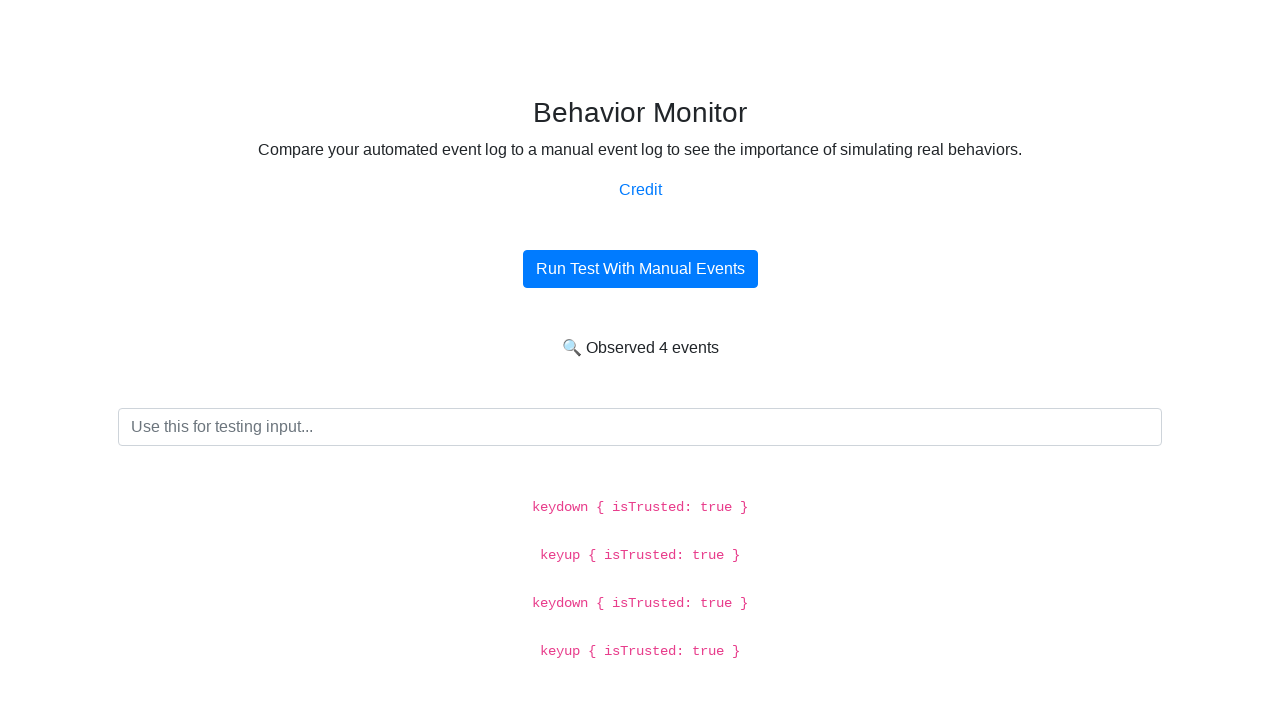

Navigated to behavior monitor page
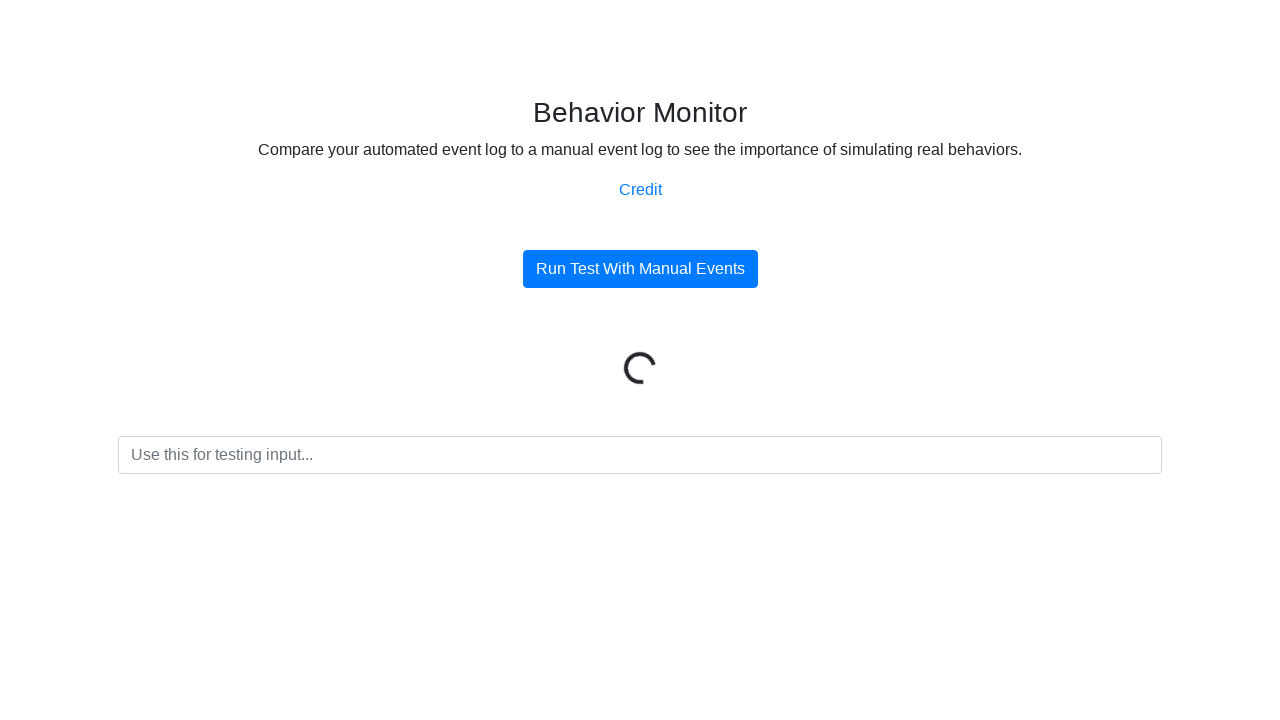

Result element loaded and ready
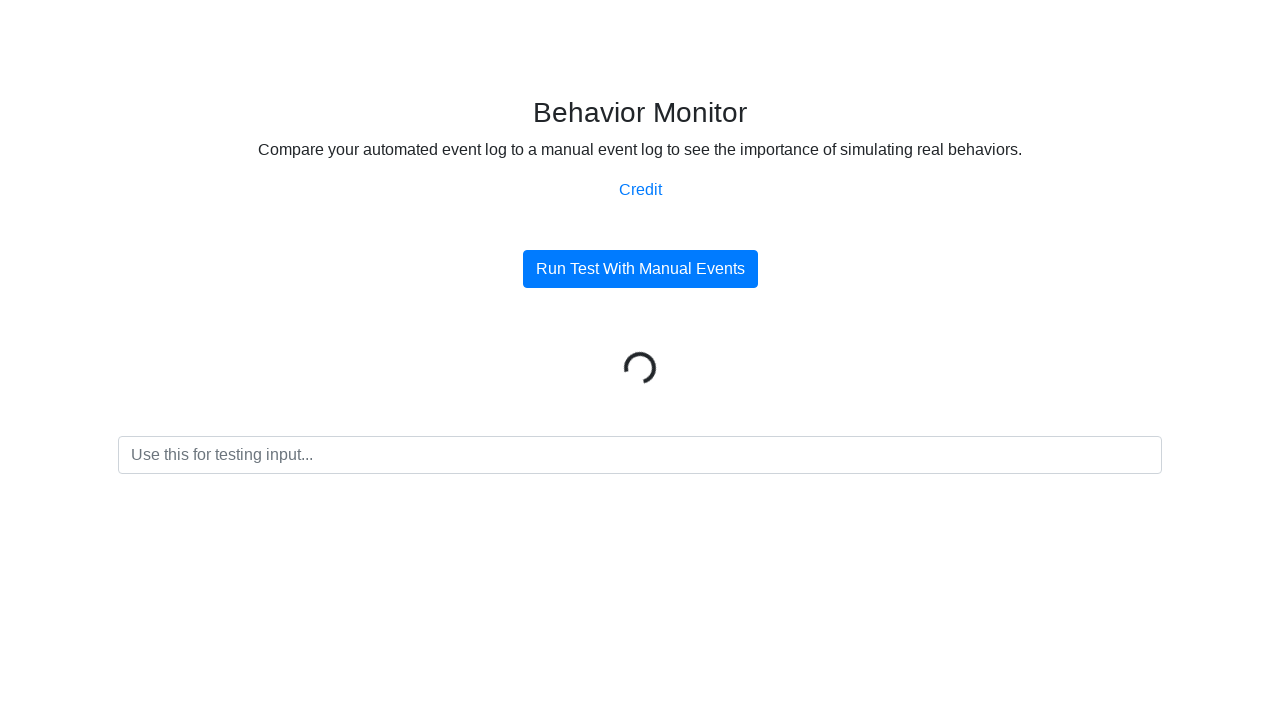

Hovered over result element
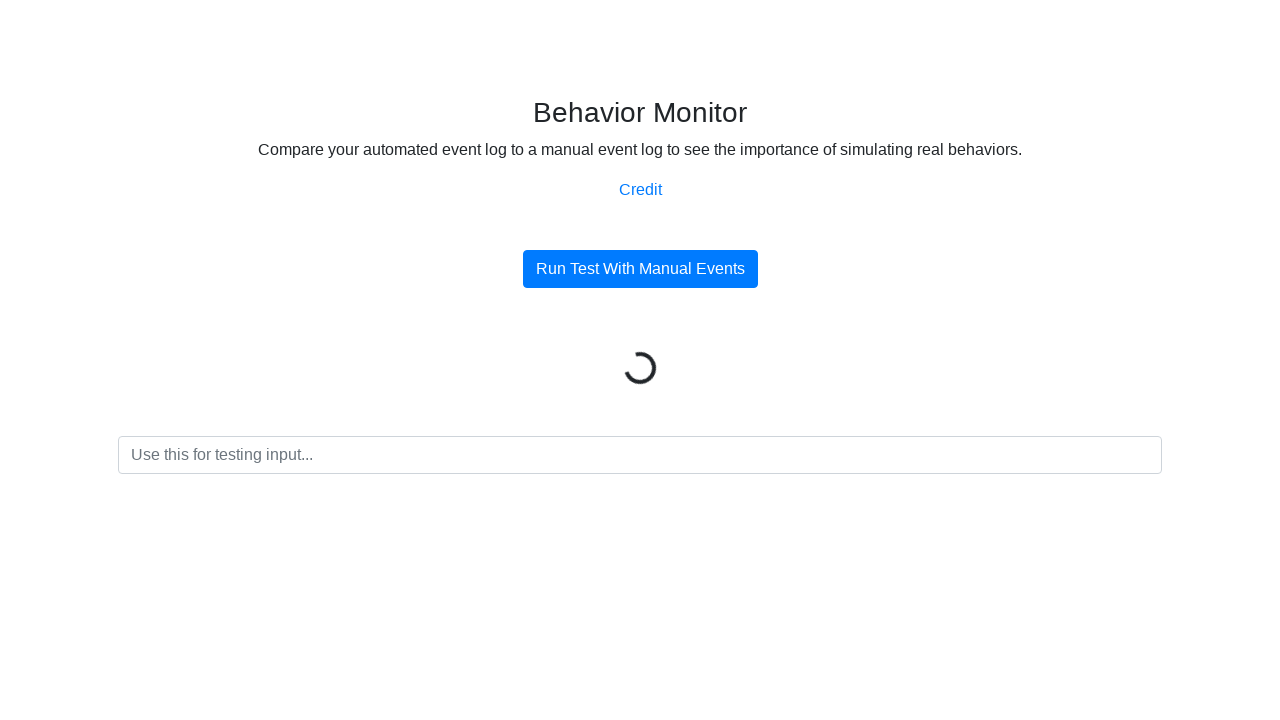

Clicked result element with 10ms delay
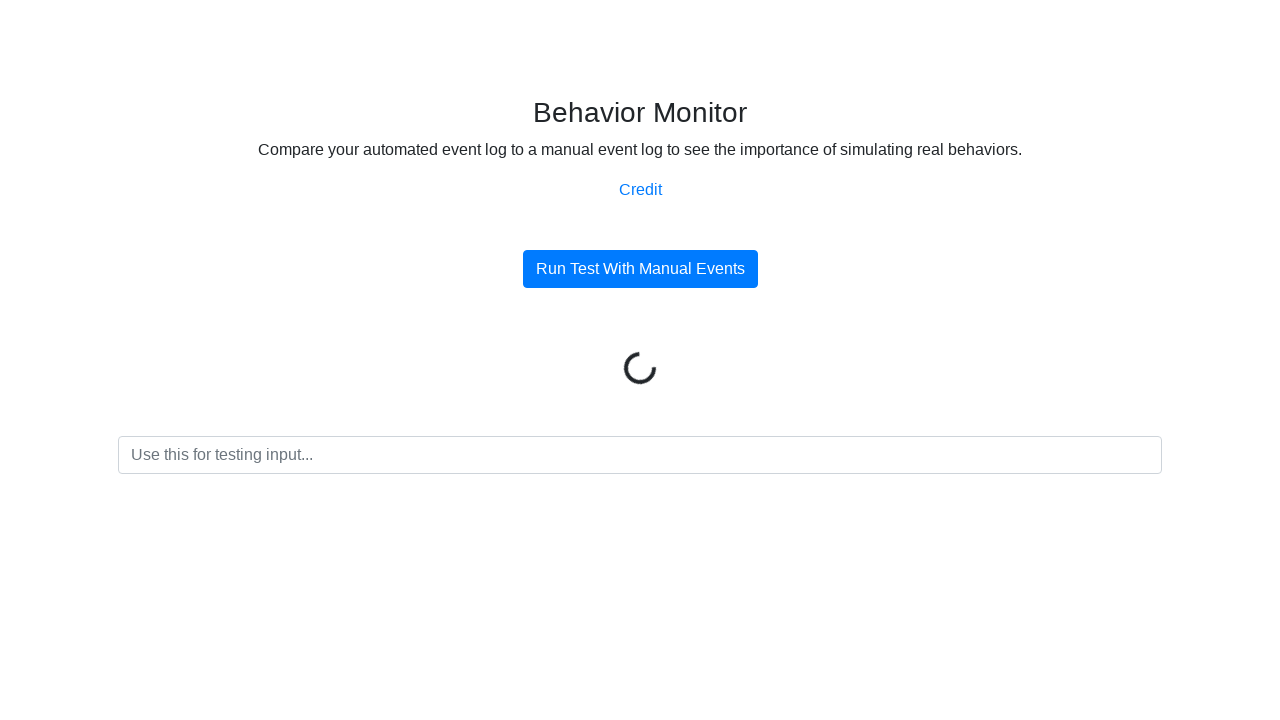

Waited 200ms for action processing
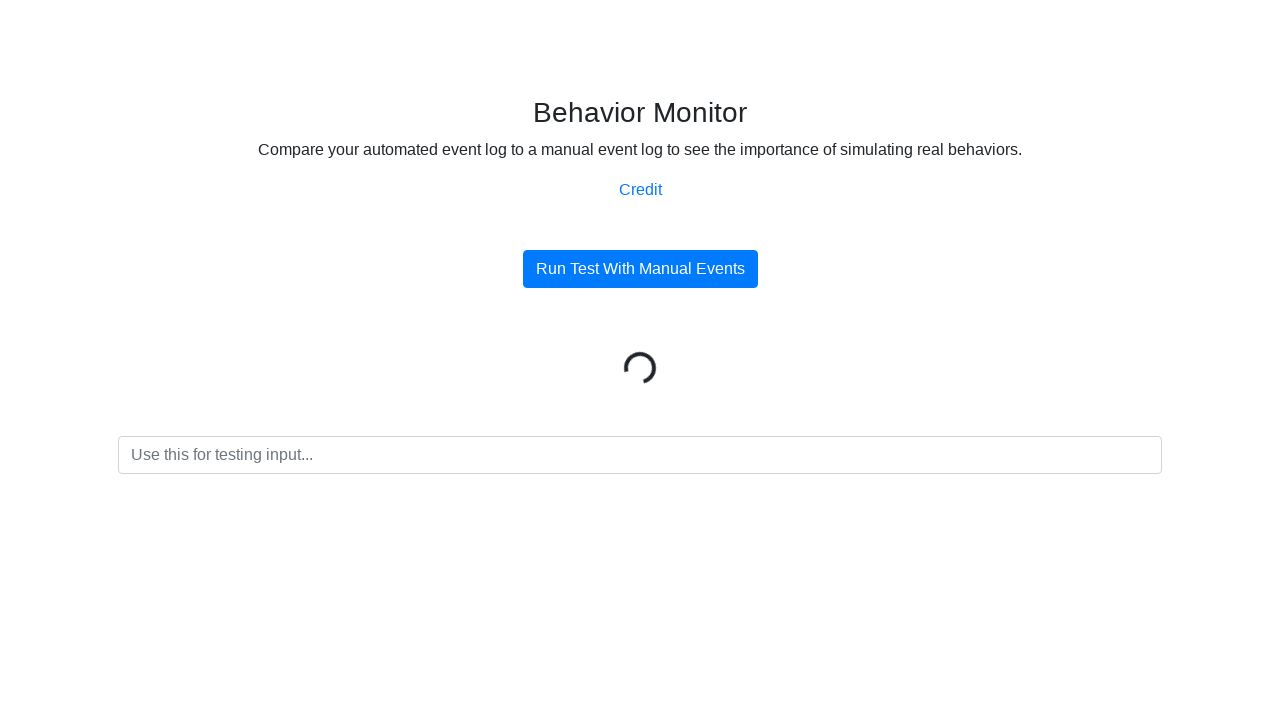

Input element loaded and ready
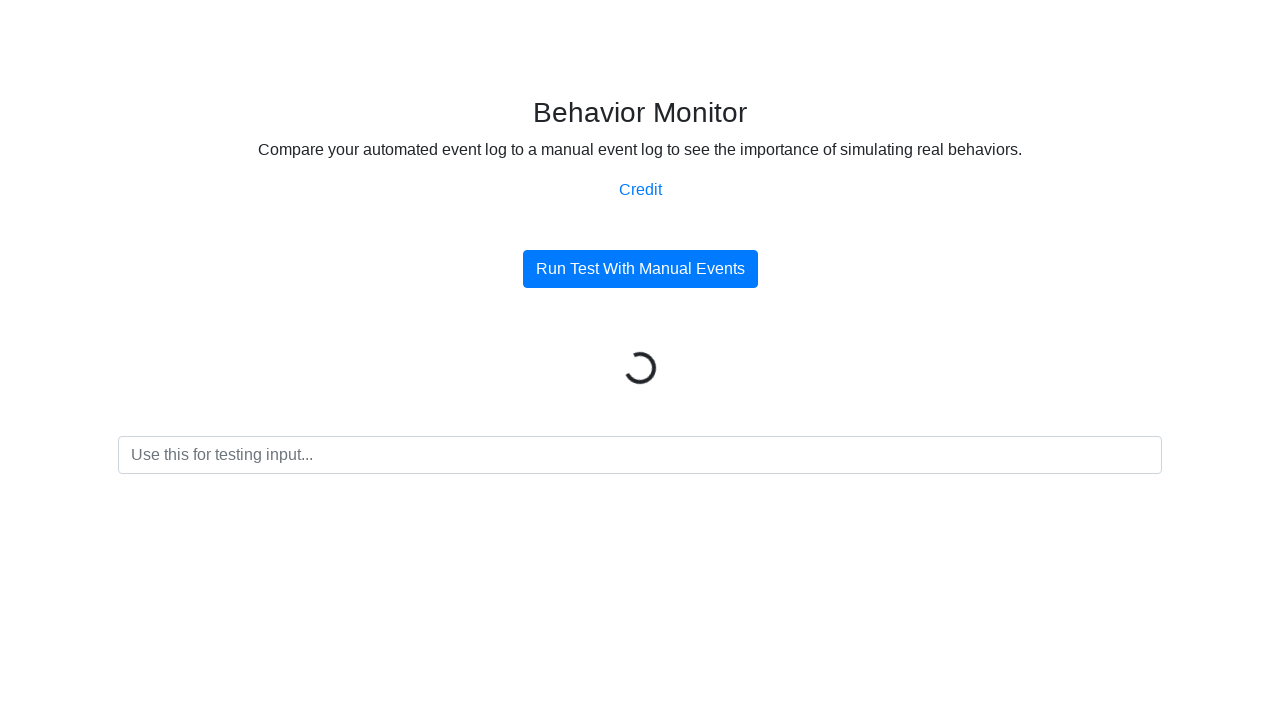

Clicked input element
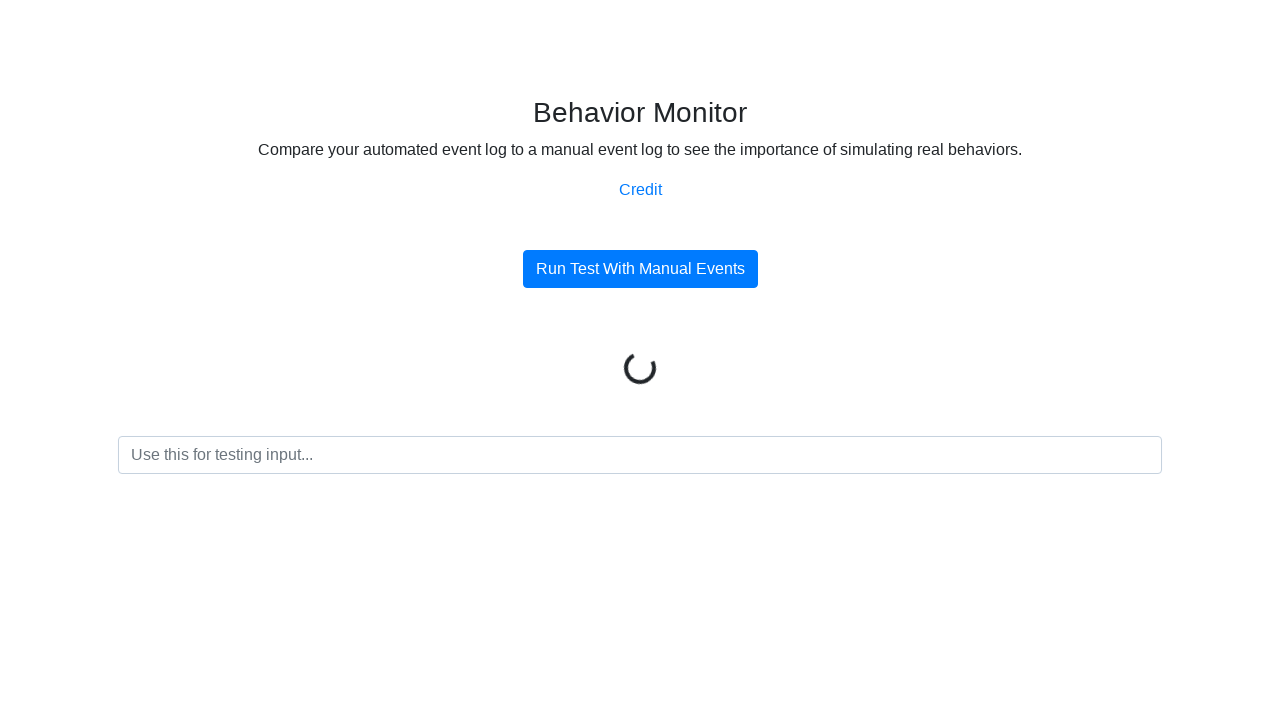

Typed 'Hello world...' into input element with 3ms delay between characters
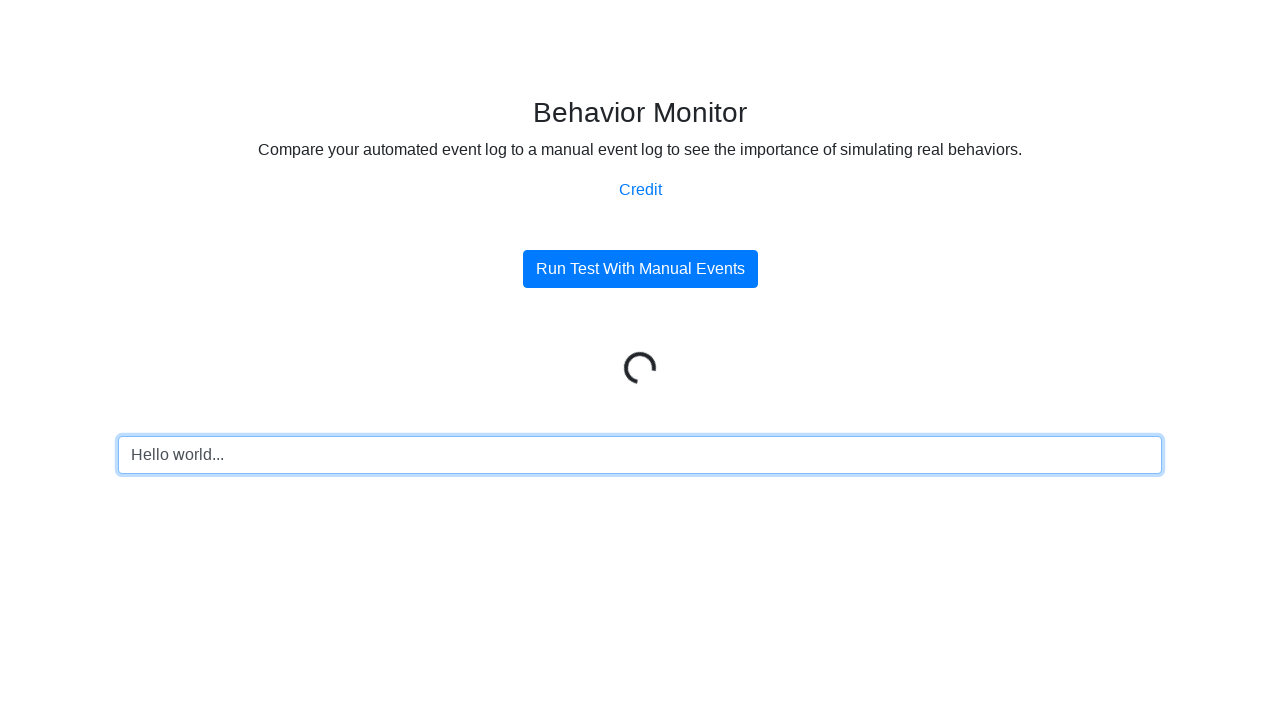

Waited 2500ms for behavior analysis to complete
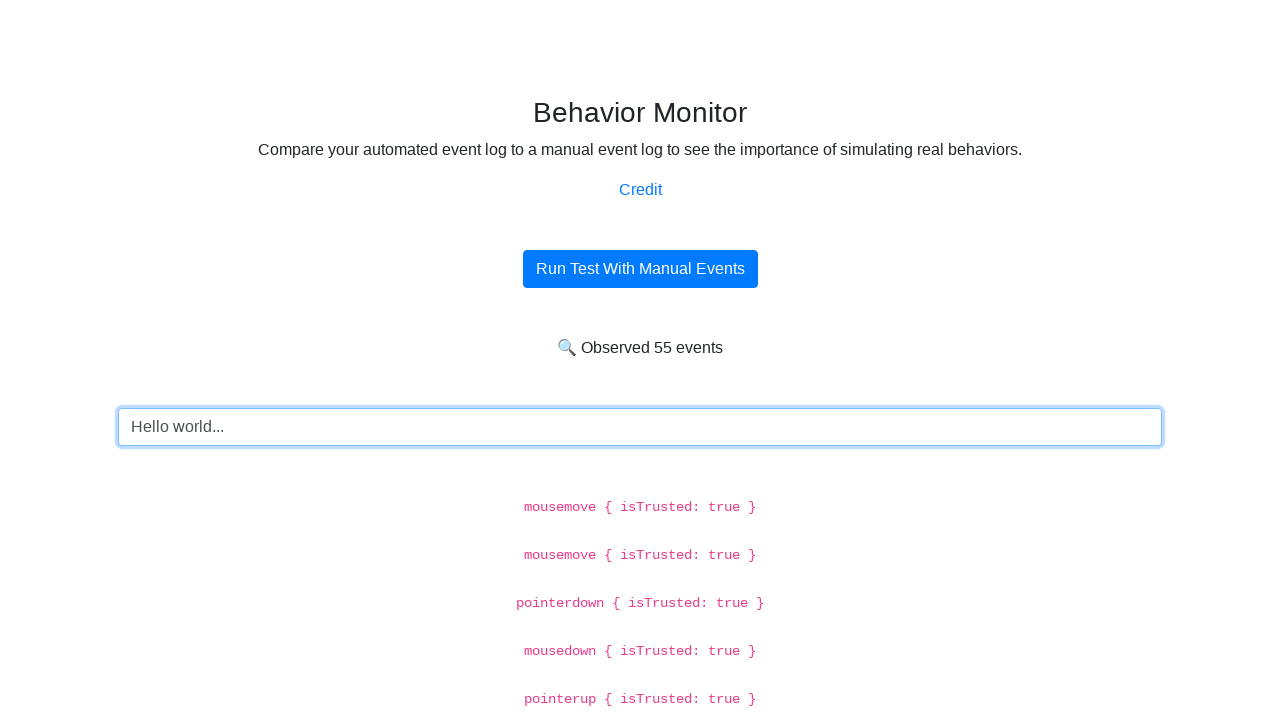

Located result element for output verification
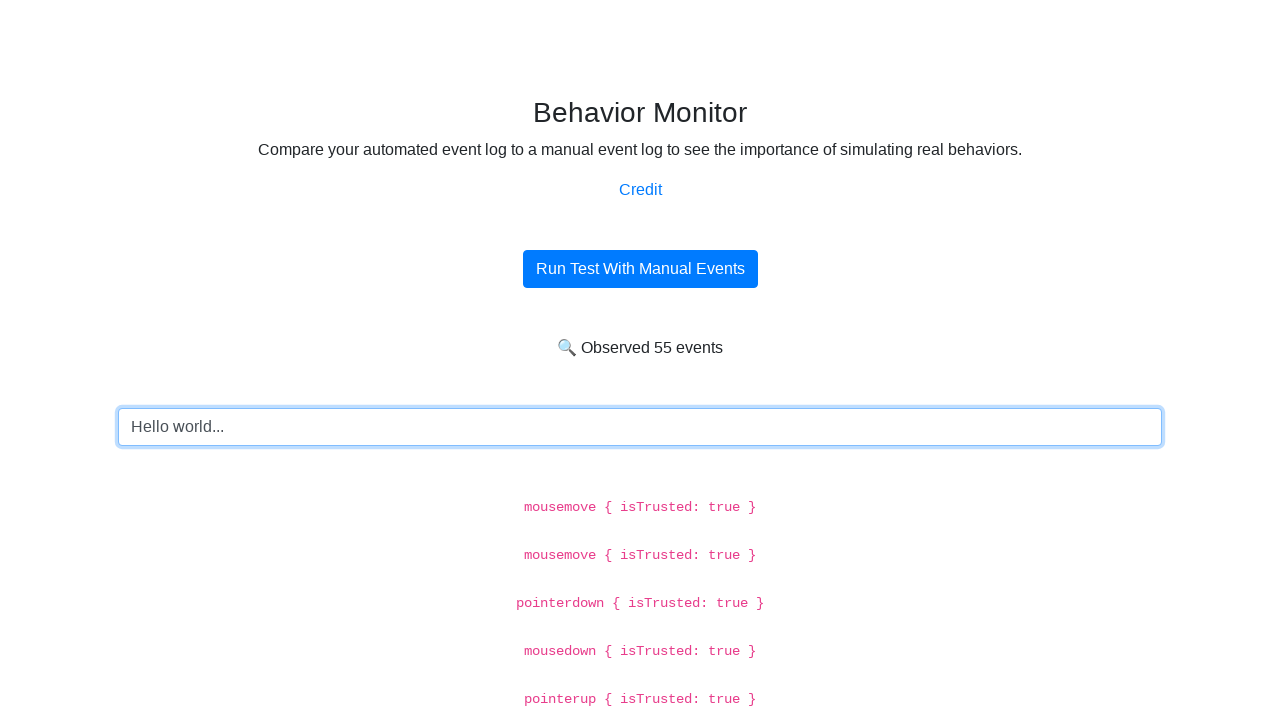

Retrieved result text: 🔍 Observed 55 events 
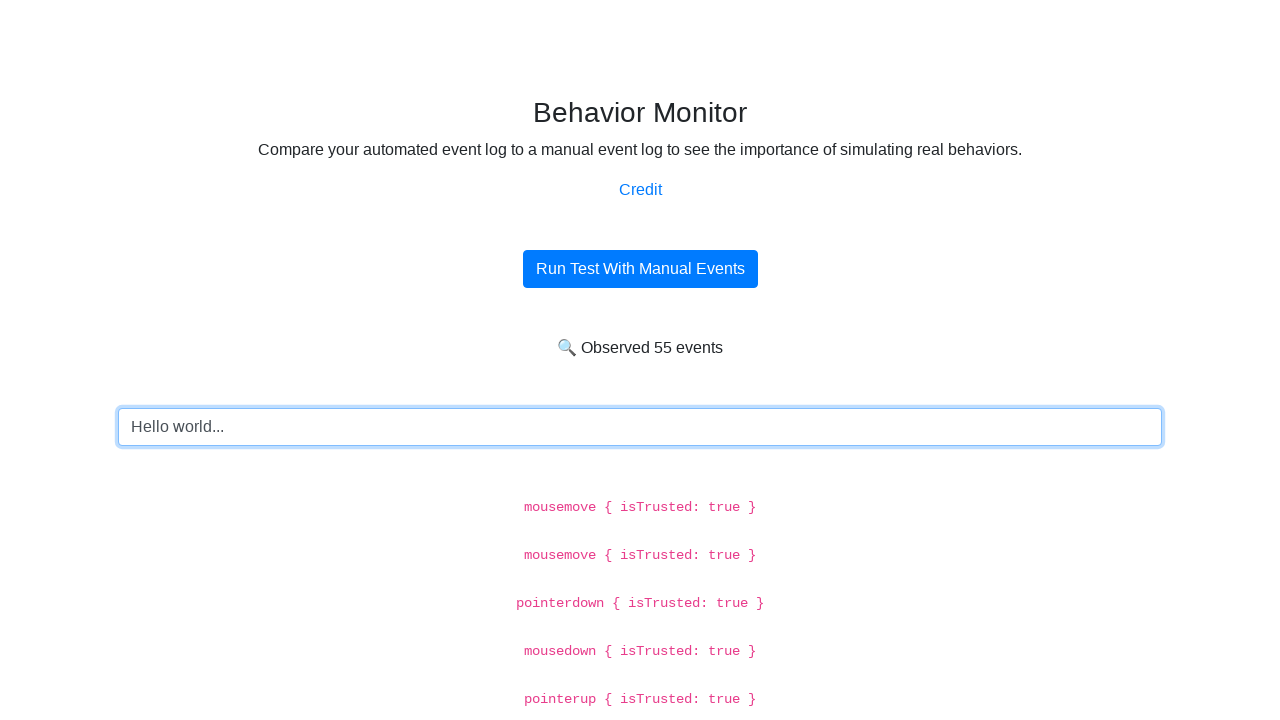

Printed behavior monitor result
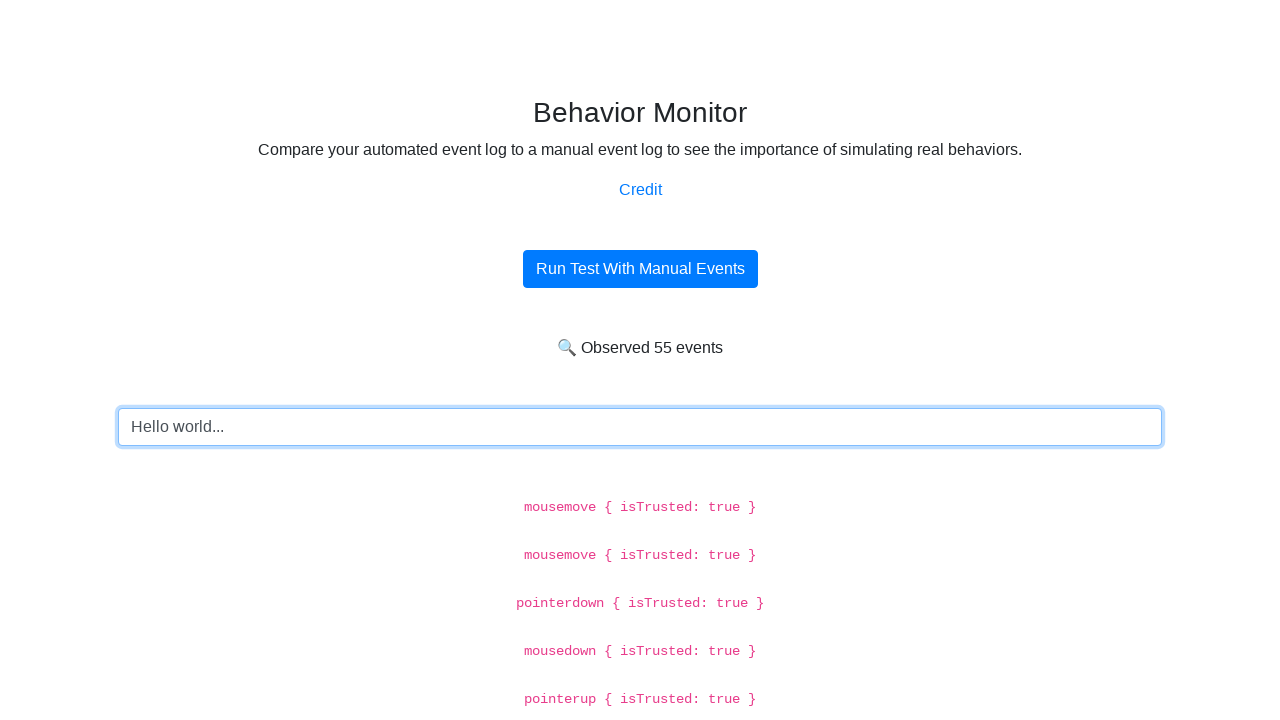

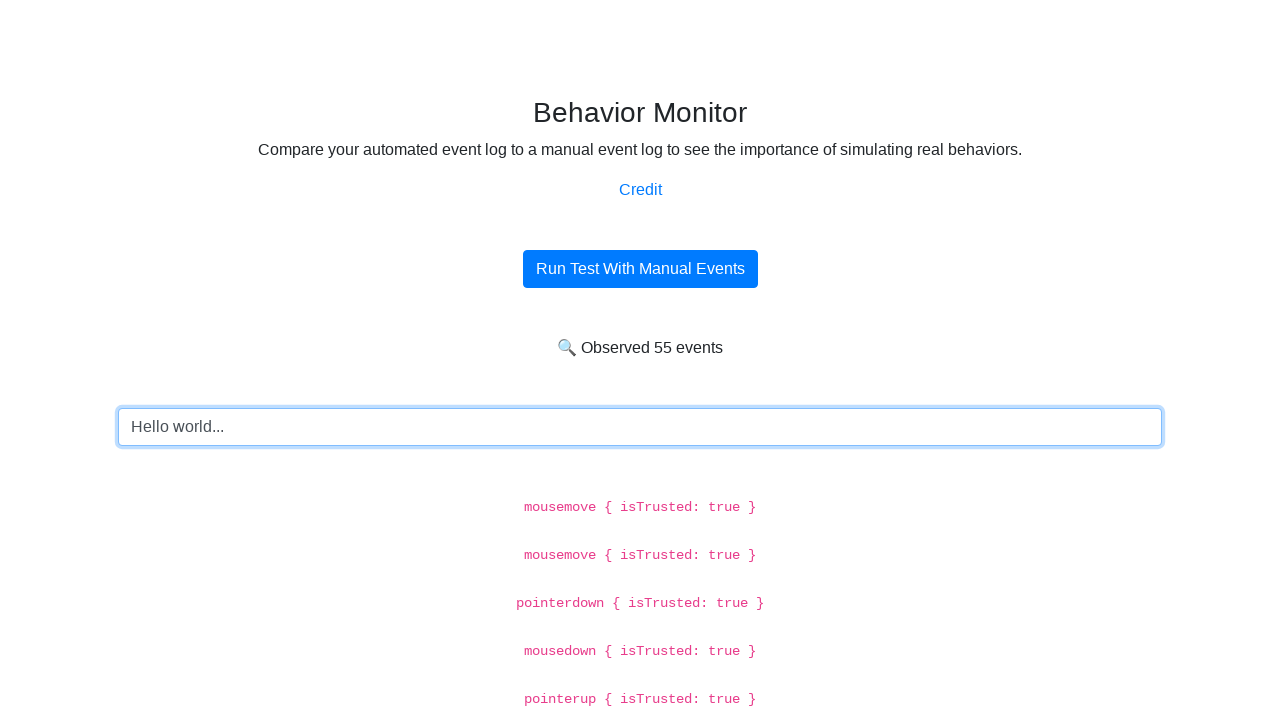